Tests browser multi-tab handling by clicking a button that opens a new tab, switching to the new tab, clicking on a 'Training' link, and then switching back to the main page.

Starting URL: https://skpatro.github.io/demo/links/

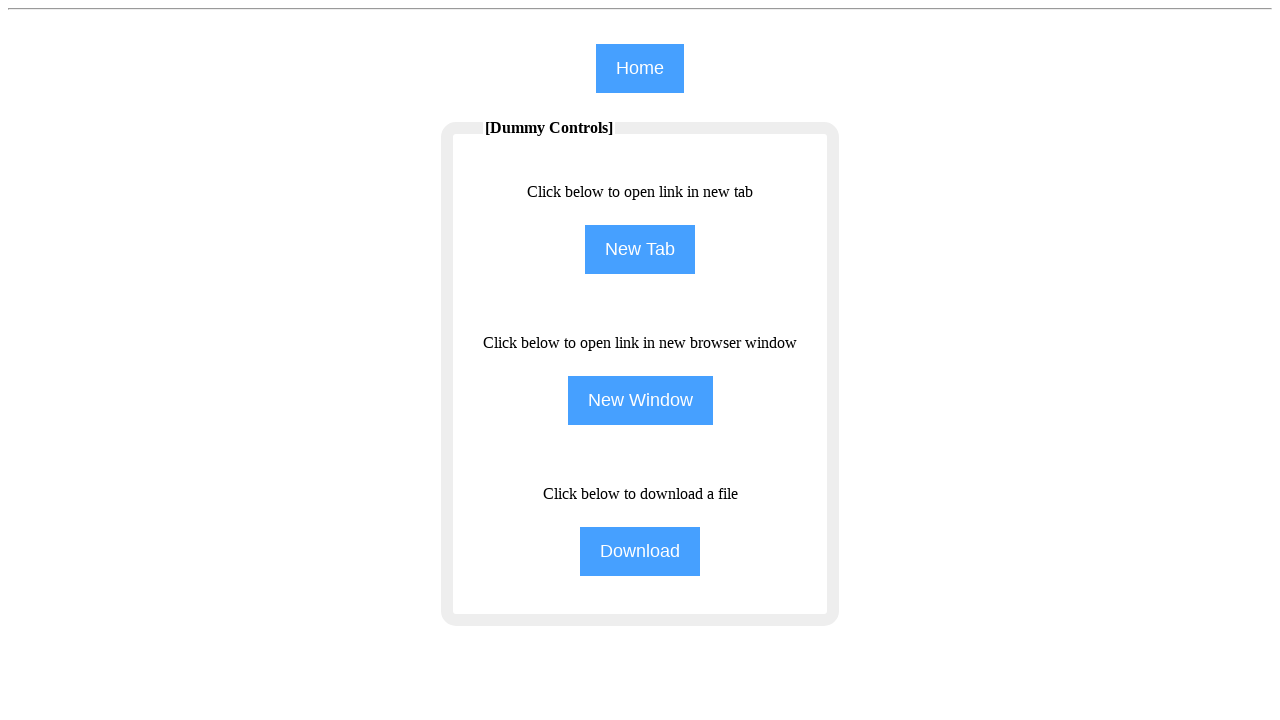

Clicked 'New Tab' button to open a new tab at (640, 250) on input[value='New Tab']
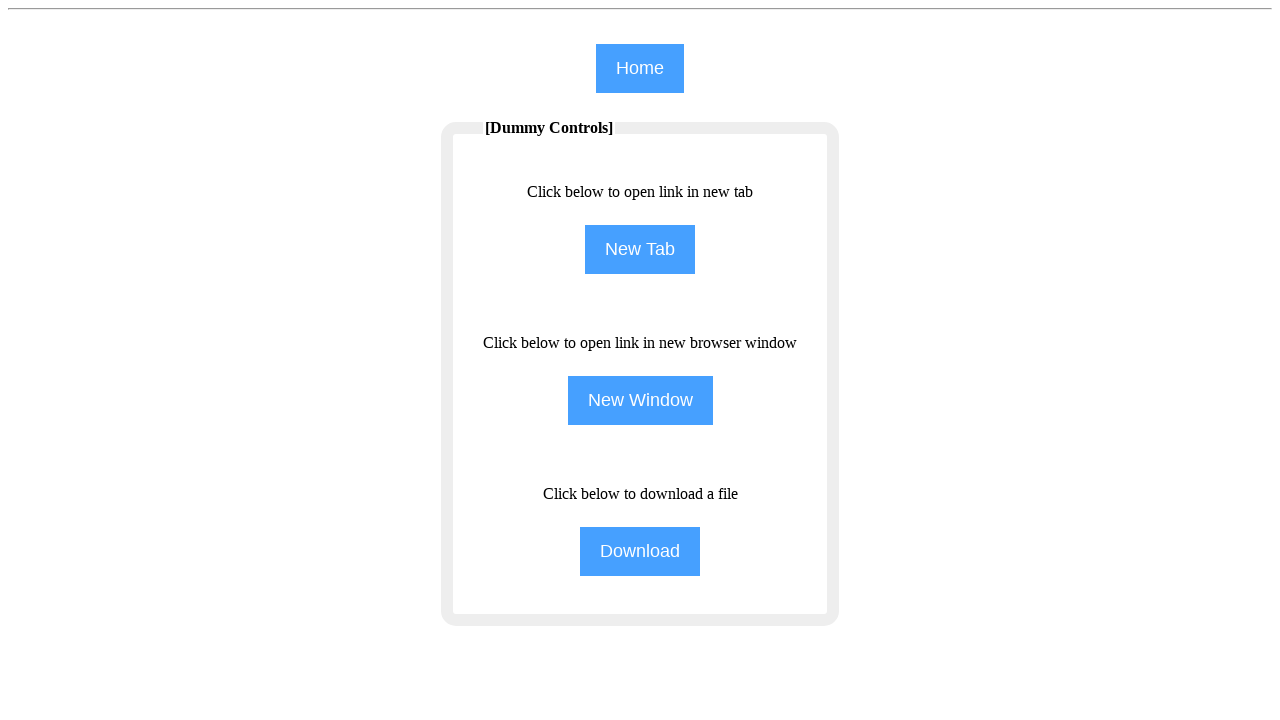

Waited 2000ms for new tab to open
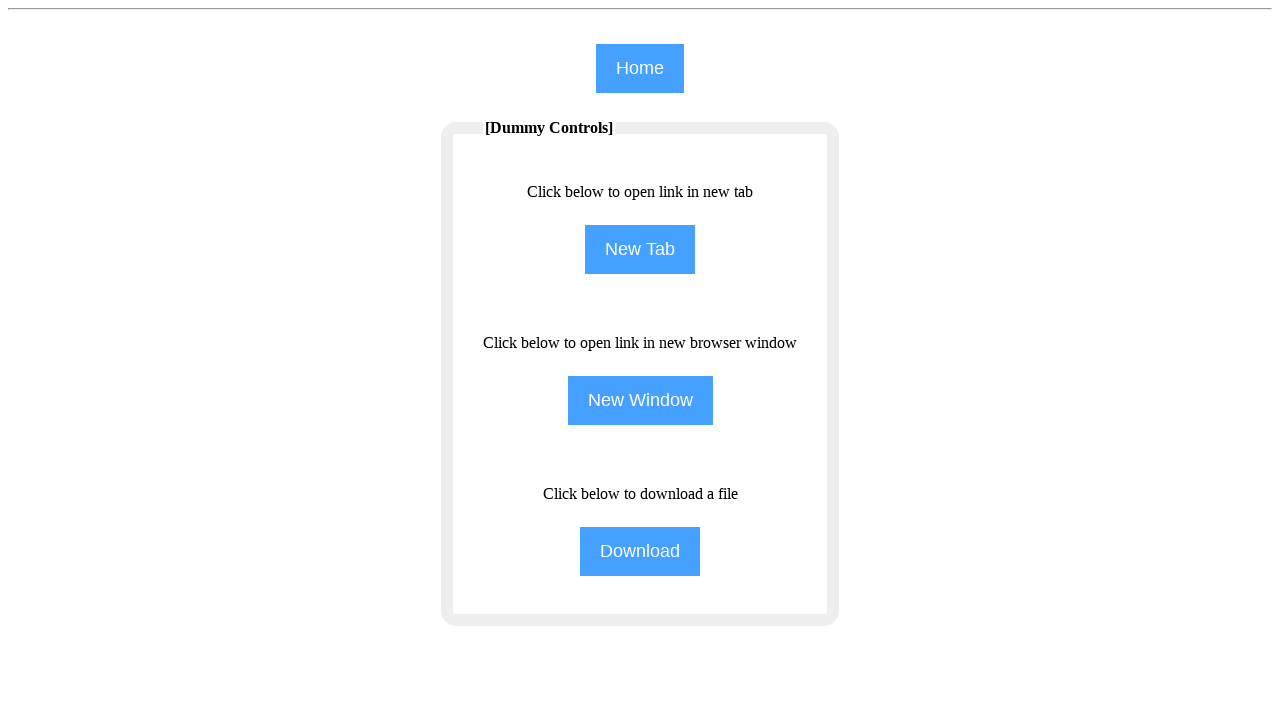

Retrieved all pages from context
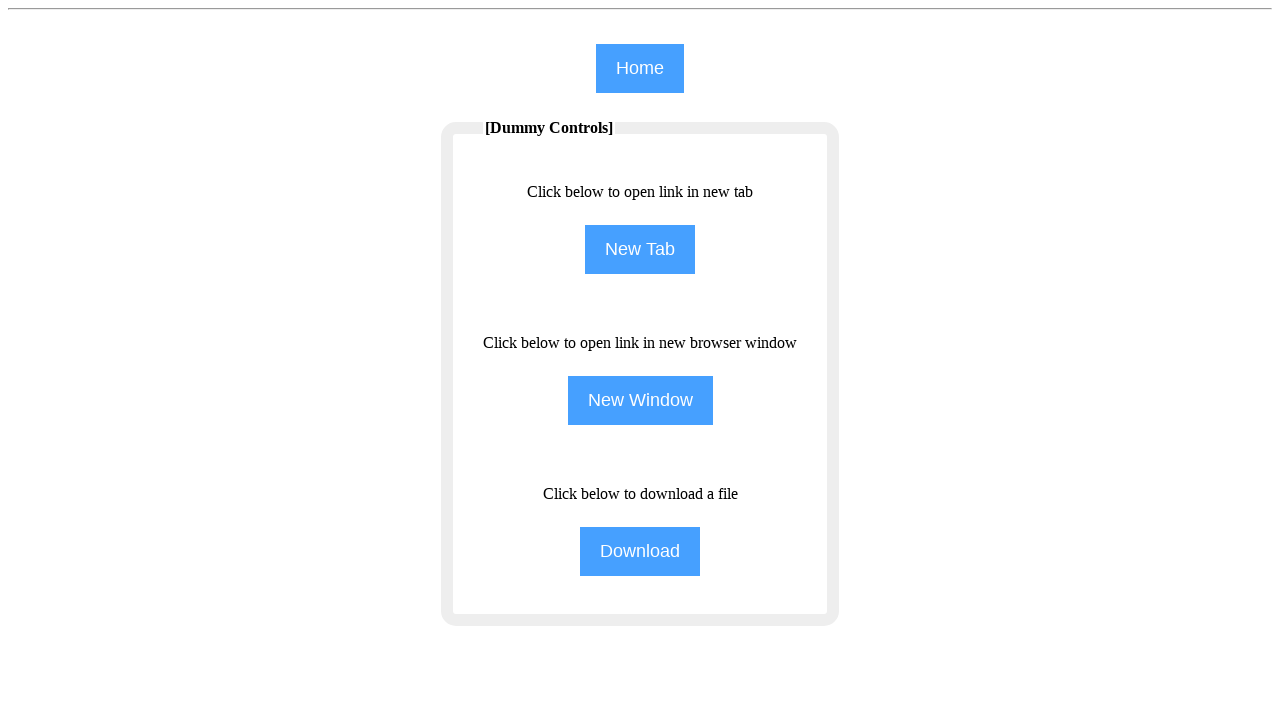

Switched to the new tab (second page)
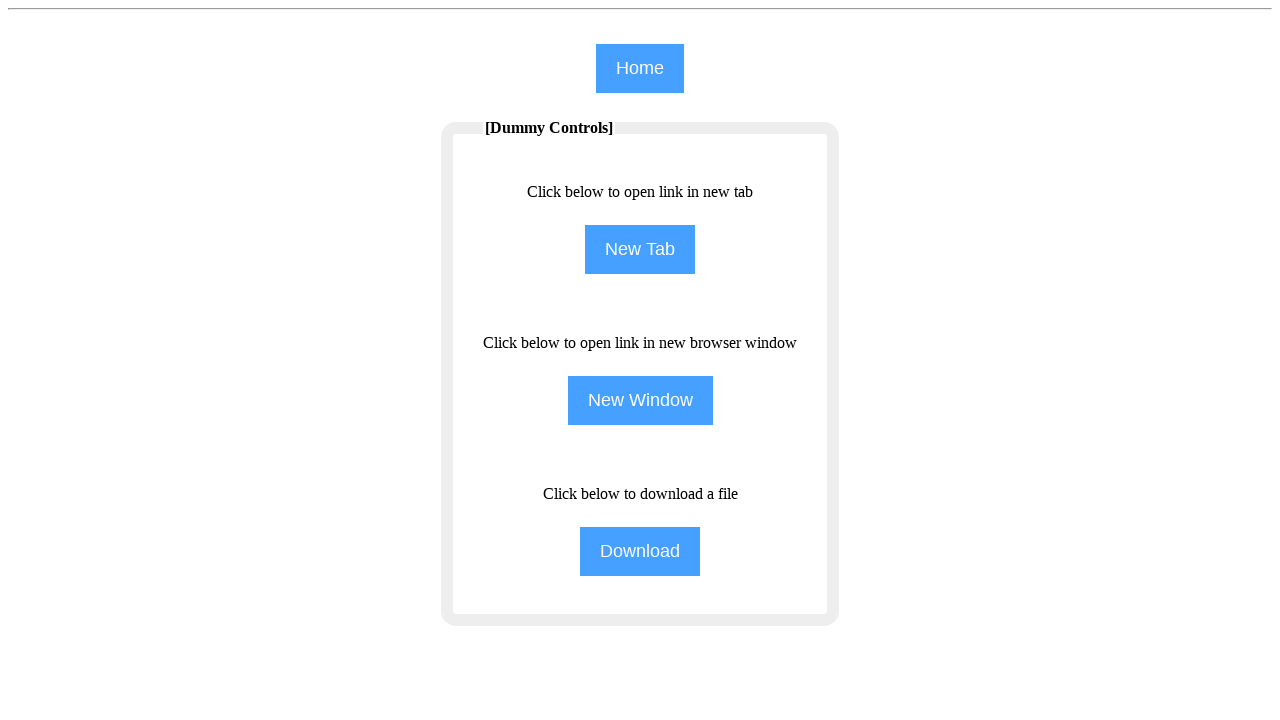

Waited for new page to load
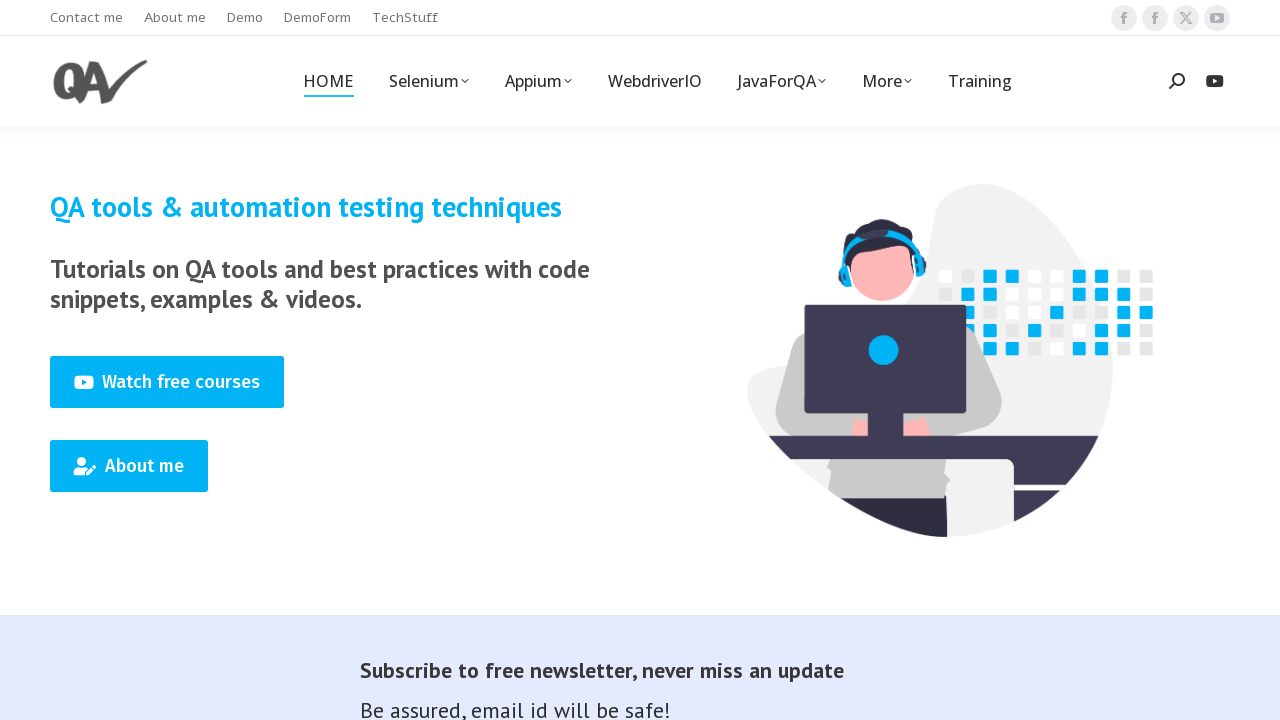

Clicked 'Training' link in the new tab at (980, 81) on (//span[text()='Training'])[1]
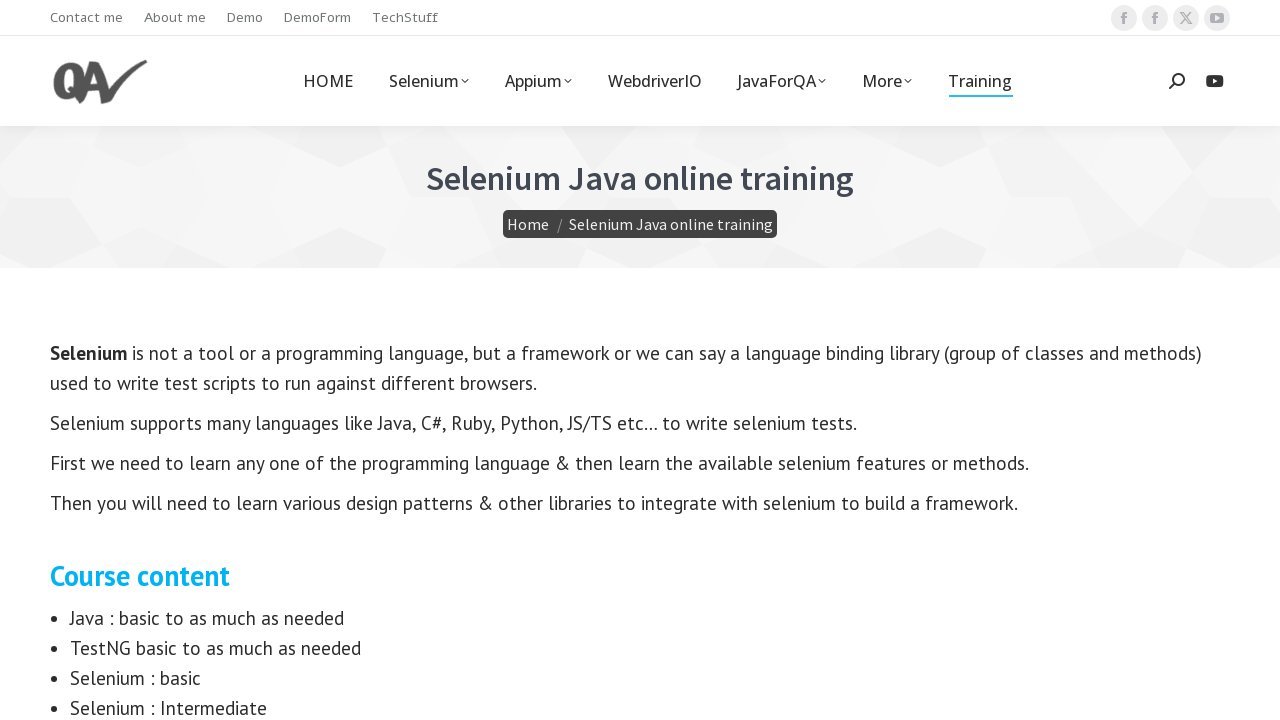

Switched focus back to the main page
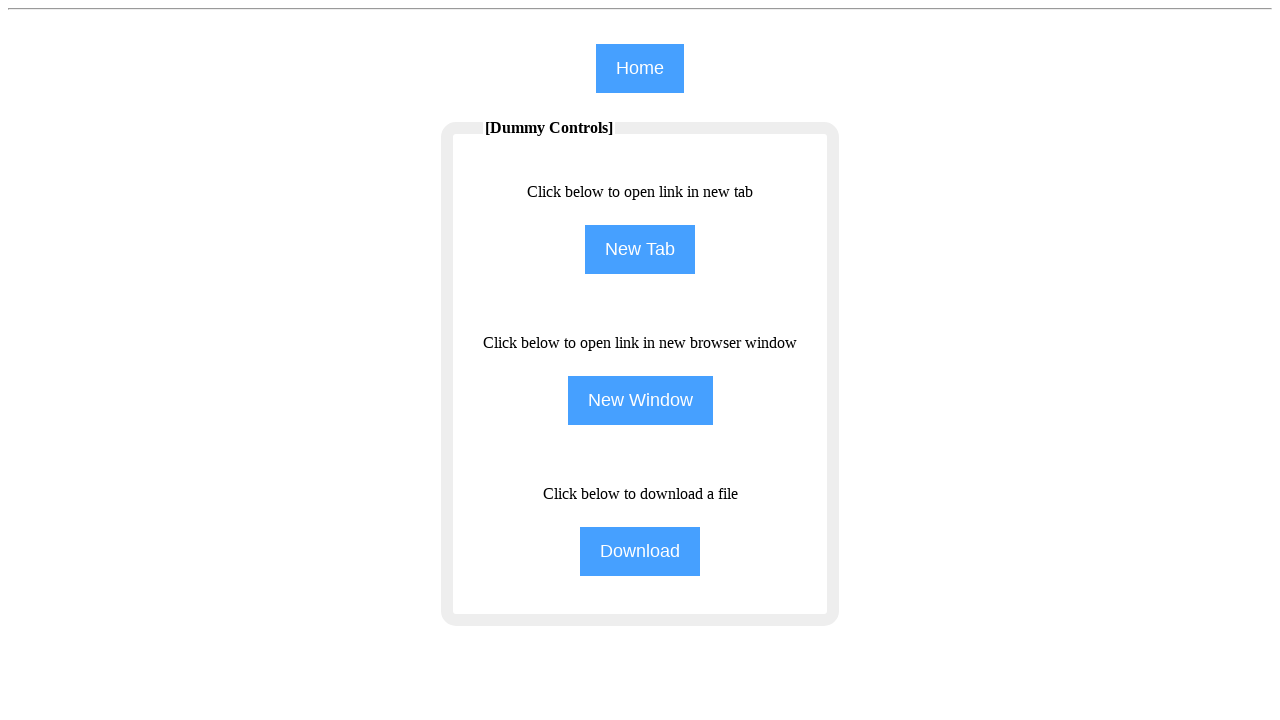

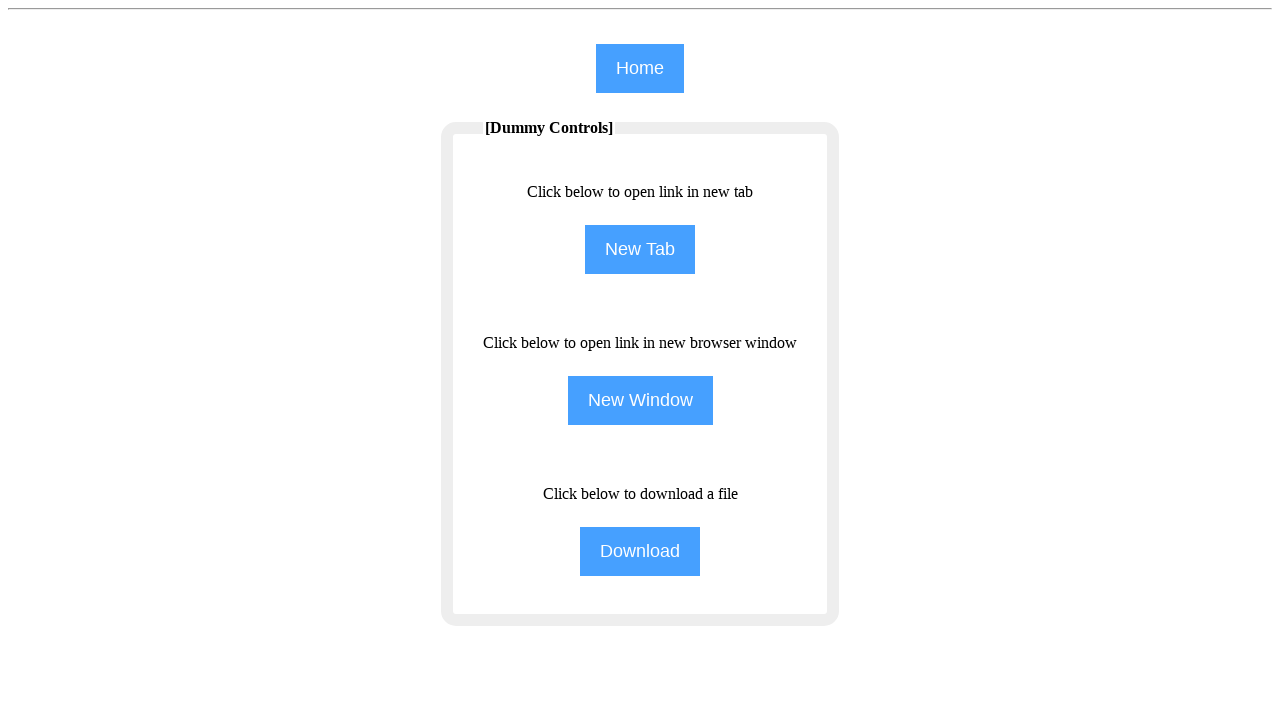